Tests editing a todo item by double-clicking and entering new text

Starting URL: https://demo.playwright.dev/todomvc

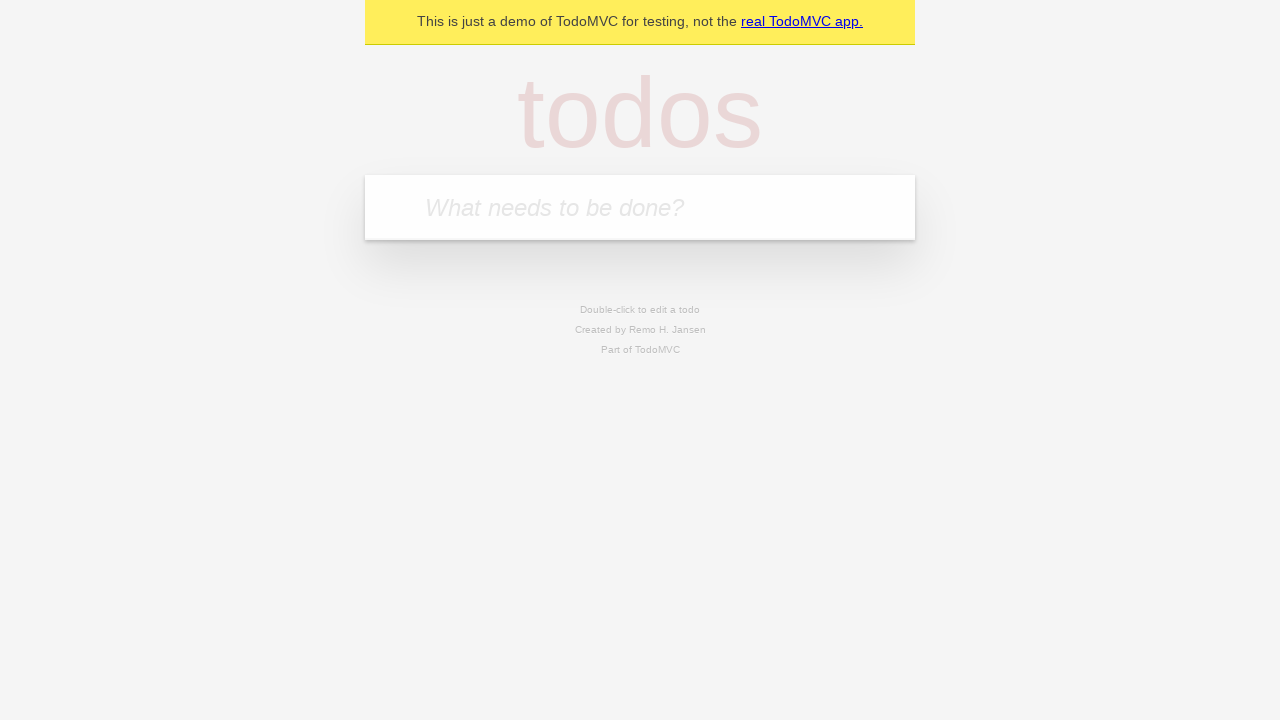

Filled todo input with 'buy some cheese' on internal:attr=[placeholder="What needs to be done?"i]
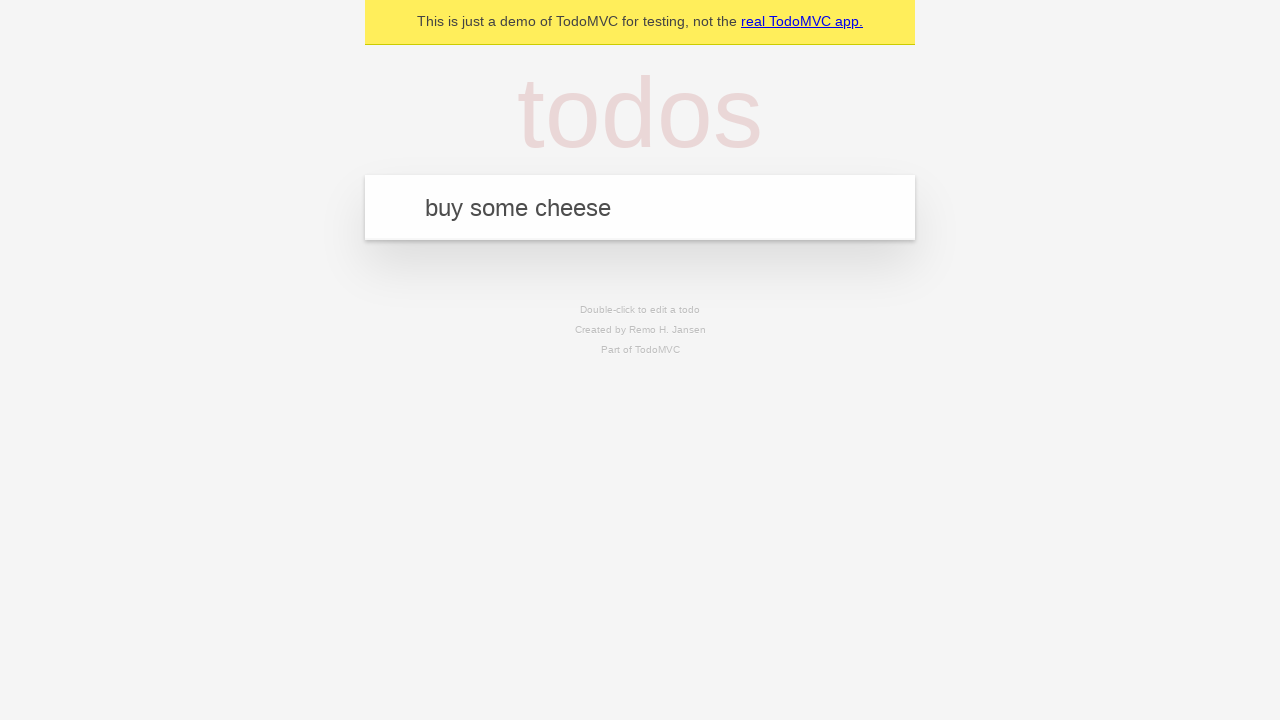

Pressed Enter to create first todo on internal:attr=[placeholder="What needs to be done?"i]
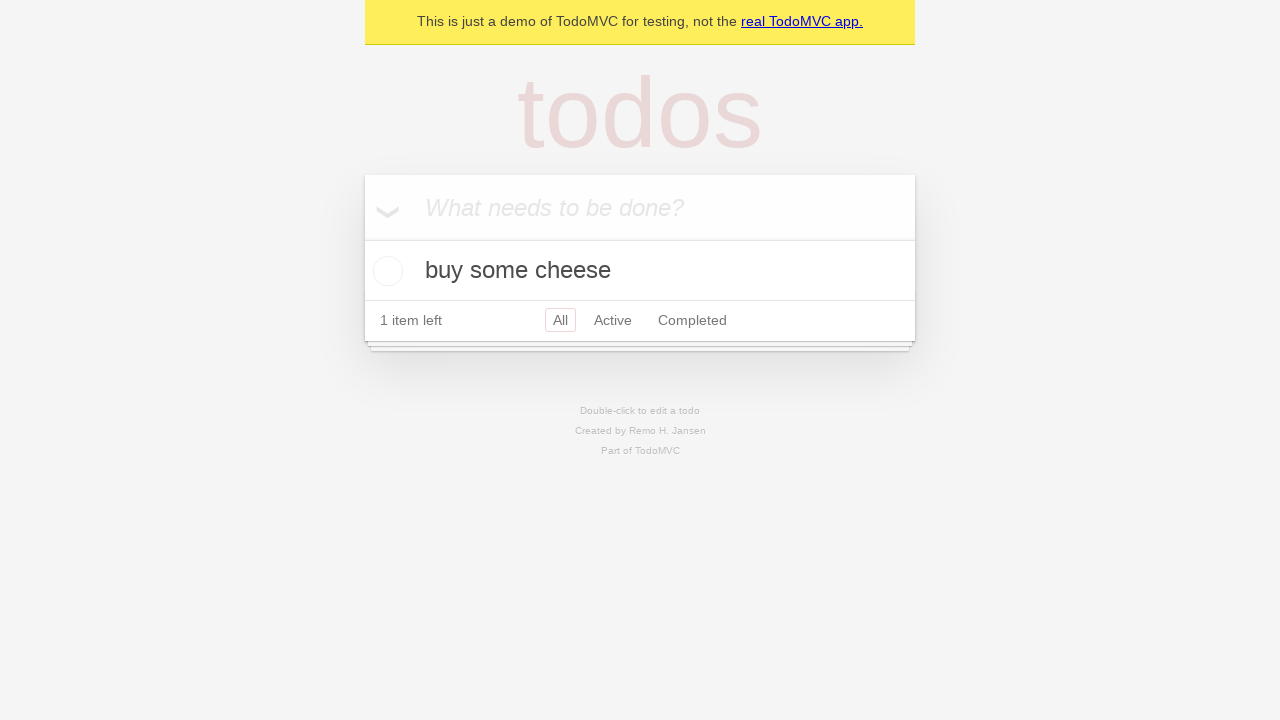

Filled todo input with 'feed the cat' on internal:attr=[placeholder="What needs to be done?"i]
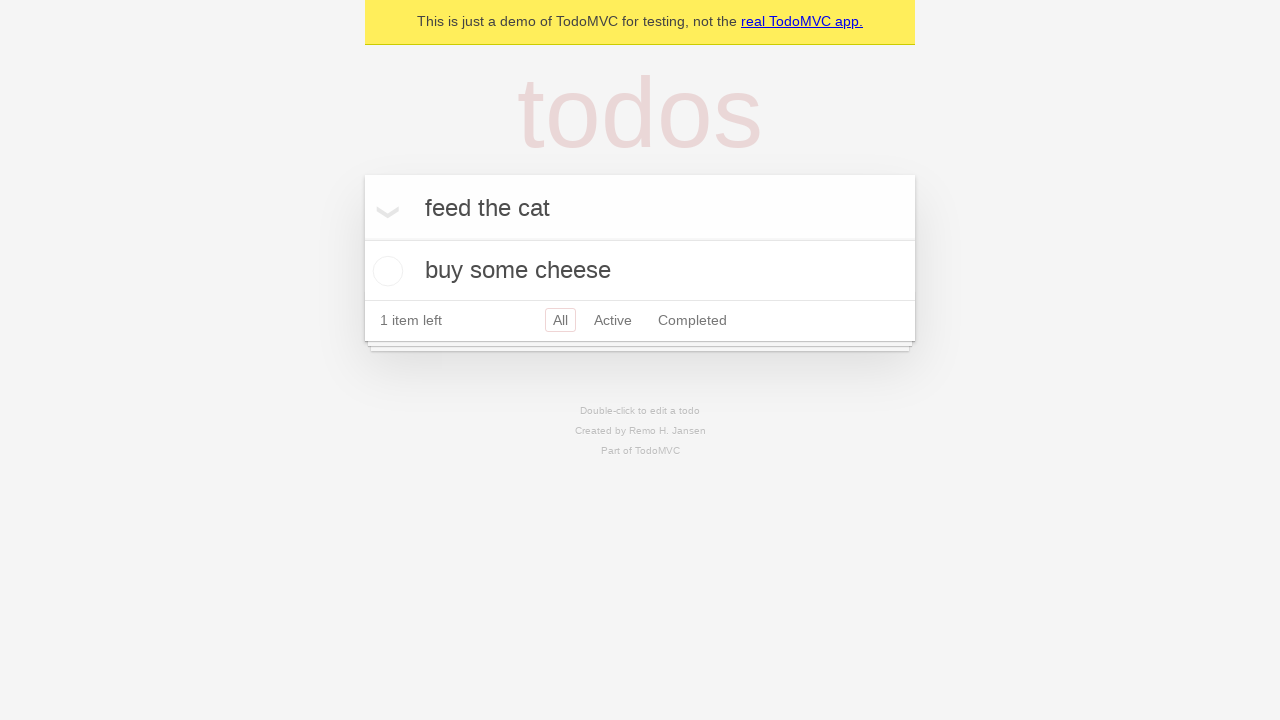

Pressed Enter to create second todo on internal:attr=[placeholder="What needs to be done?"i]
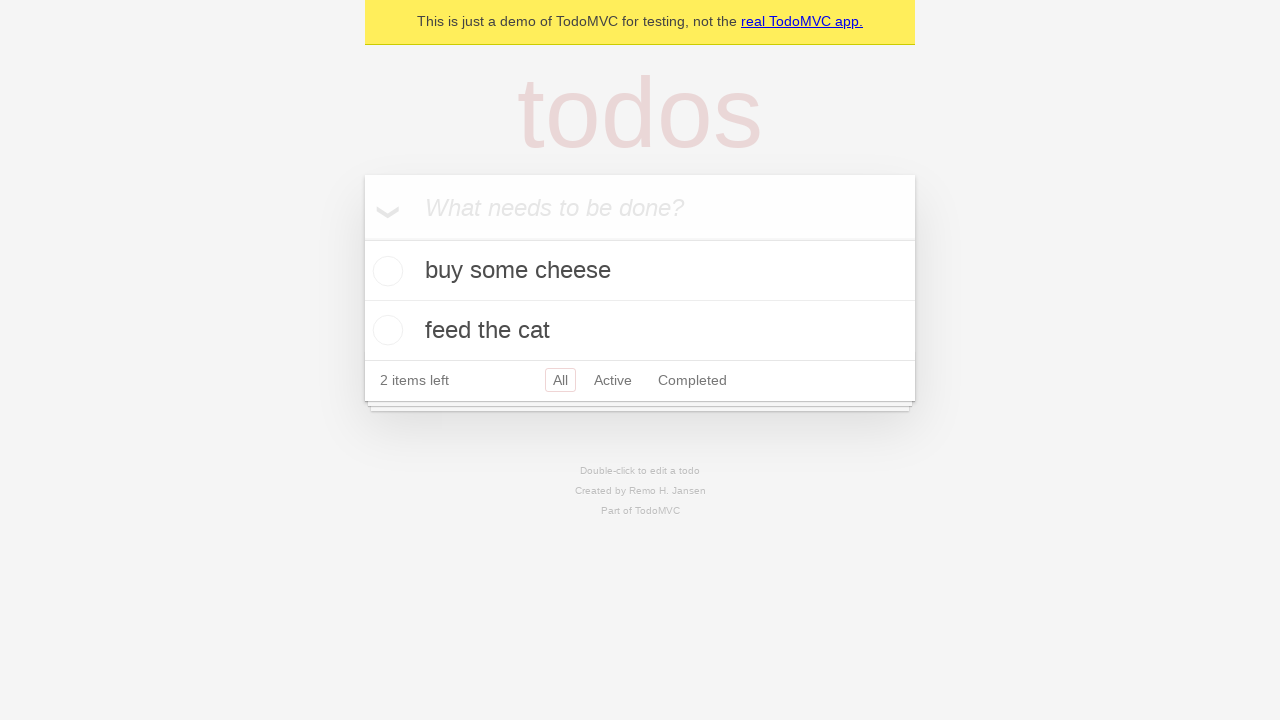

Filled todo input with 'book a doctors appointment' on internal:attr=[placeholder="What needs to be done?"i]
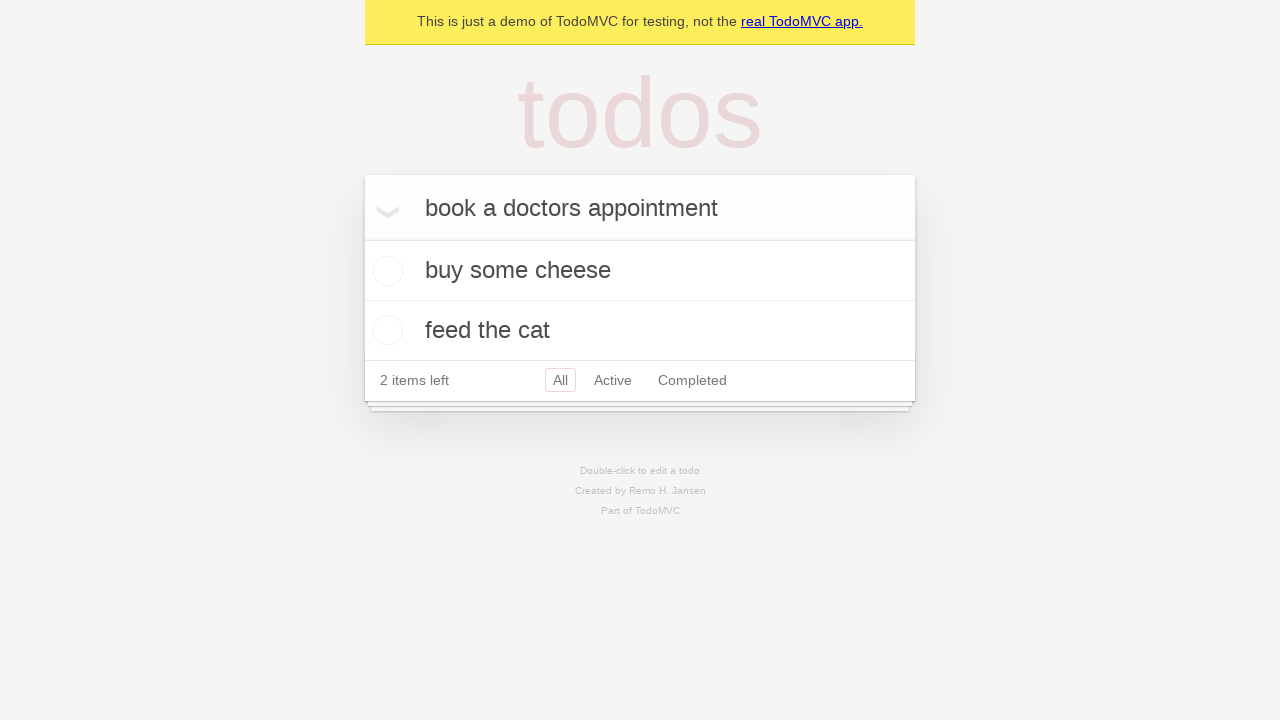

Pressed Enter to create third todo on internal:attr=[placeholder="What needs to be done?"i]
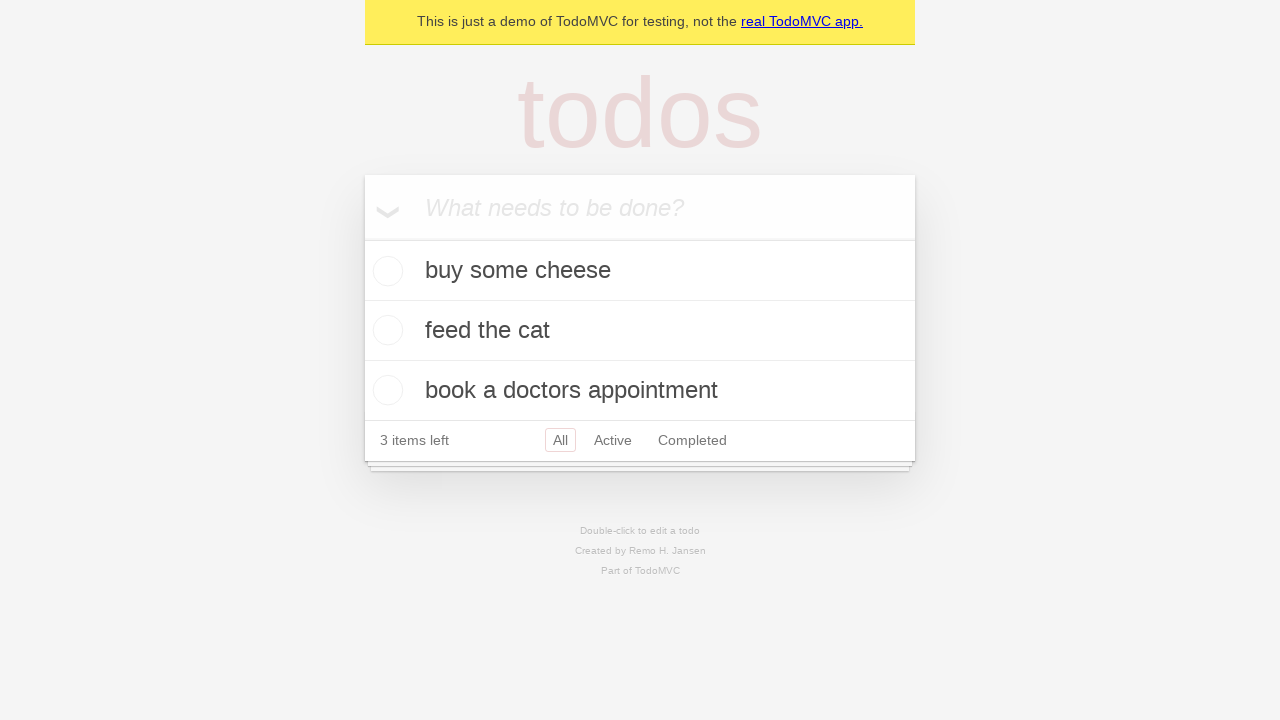

Waited for third todo item to appear
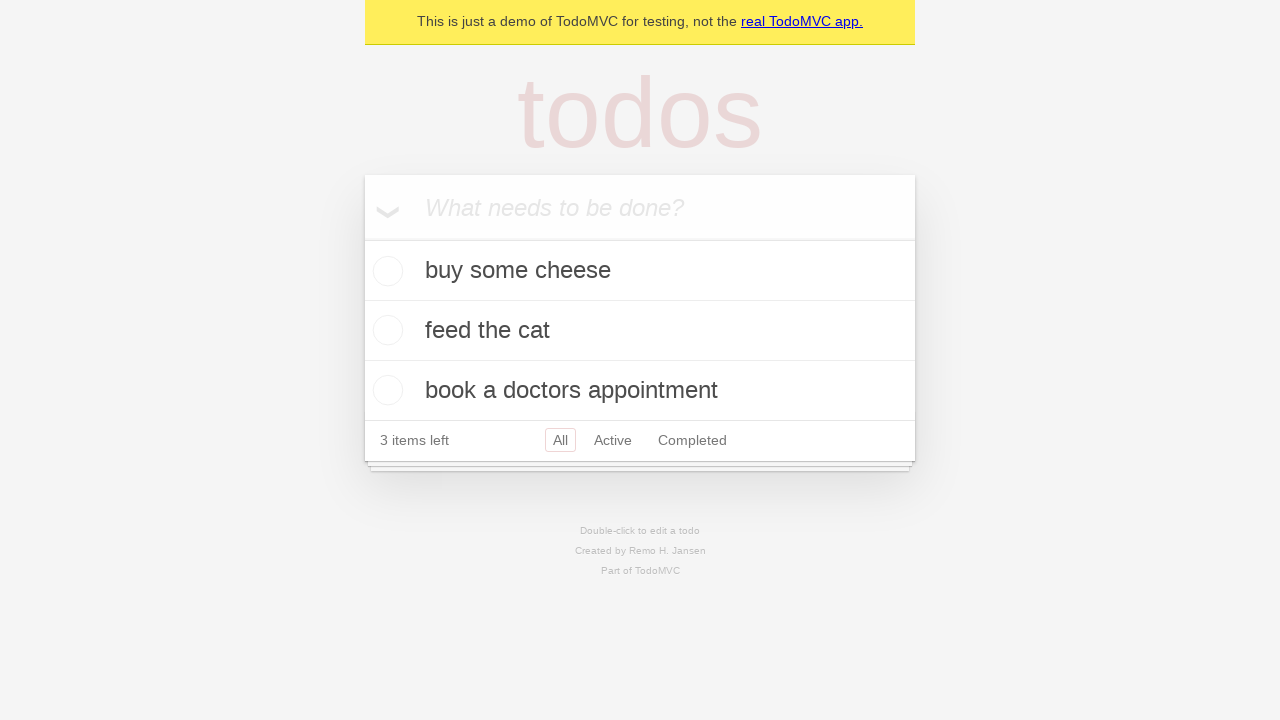

Retrieved all todo items
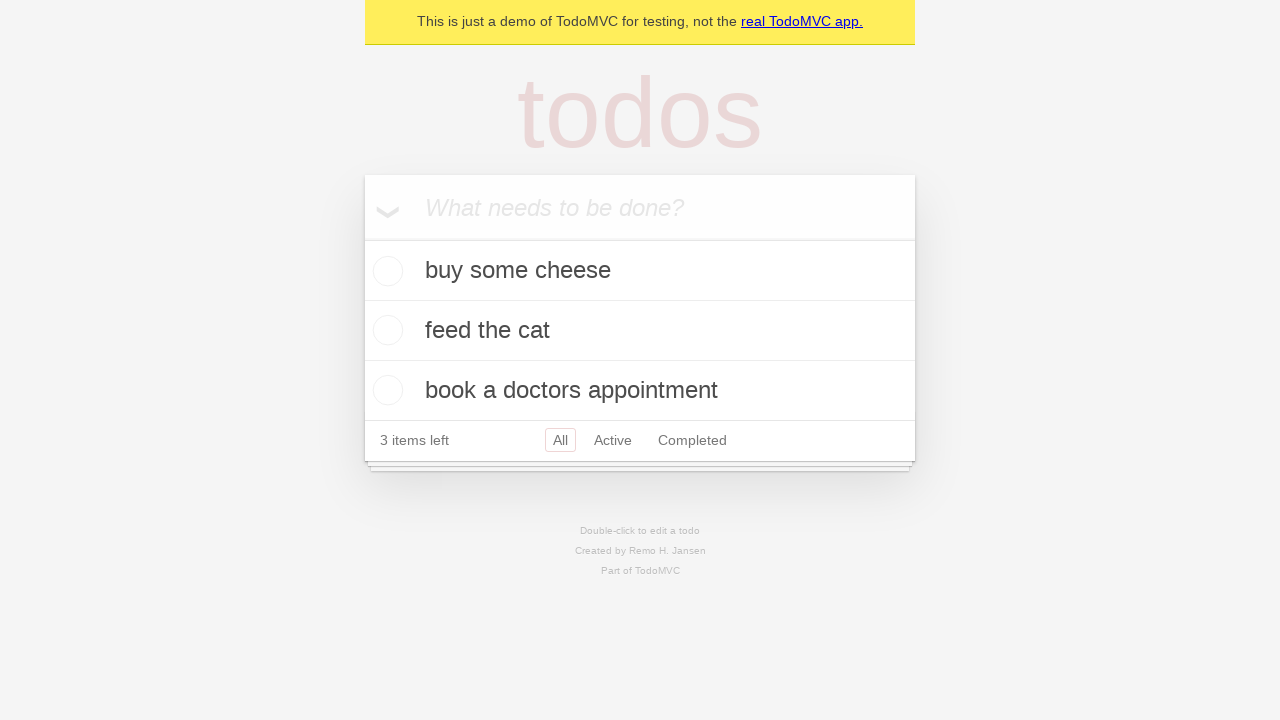

Selected second todo item
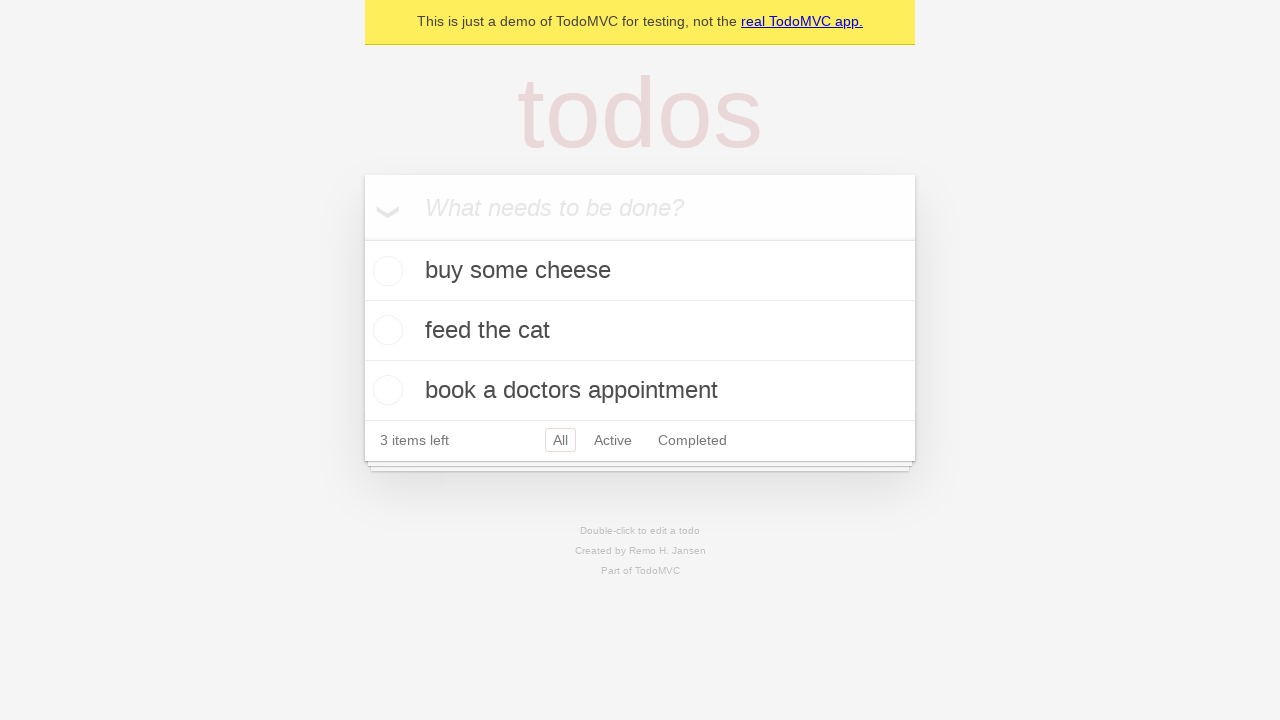

Double-clicked second todo item to enter edit mode at (640, 331) on internal:testid=[data-testid="todo-item"s] >> nth=1
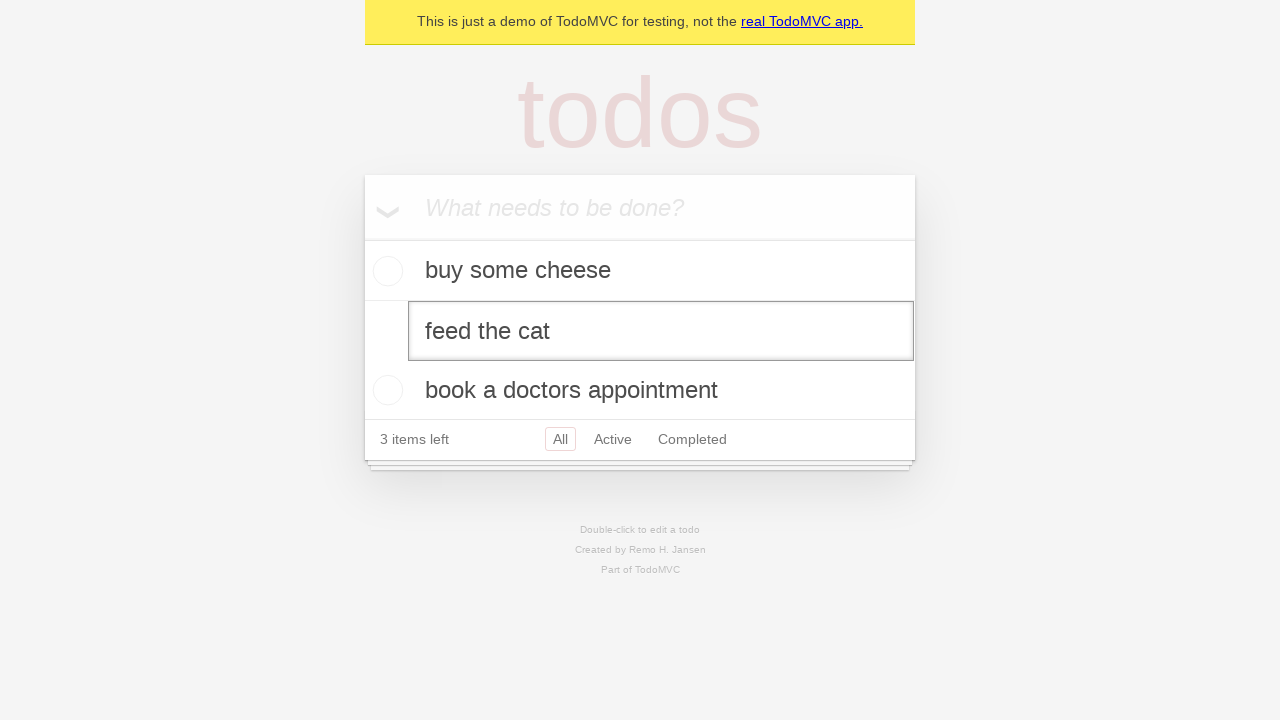

Filled edit textbox with 'buy some sausages' on internal:testid=[data-testid="todo-item"s] >> nth=1 >> internal:role=textbox[nam
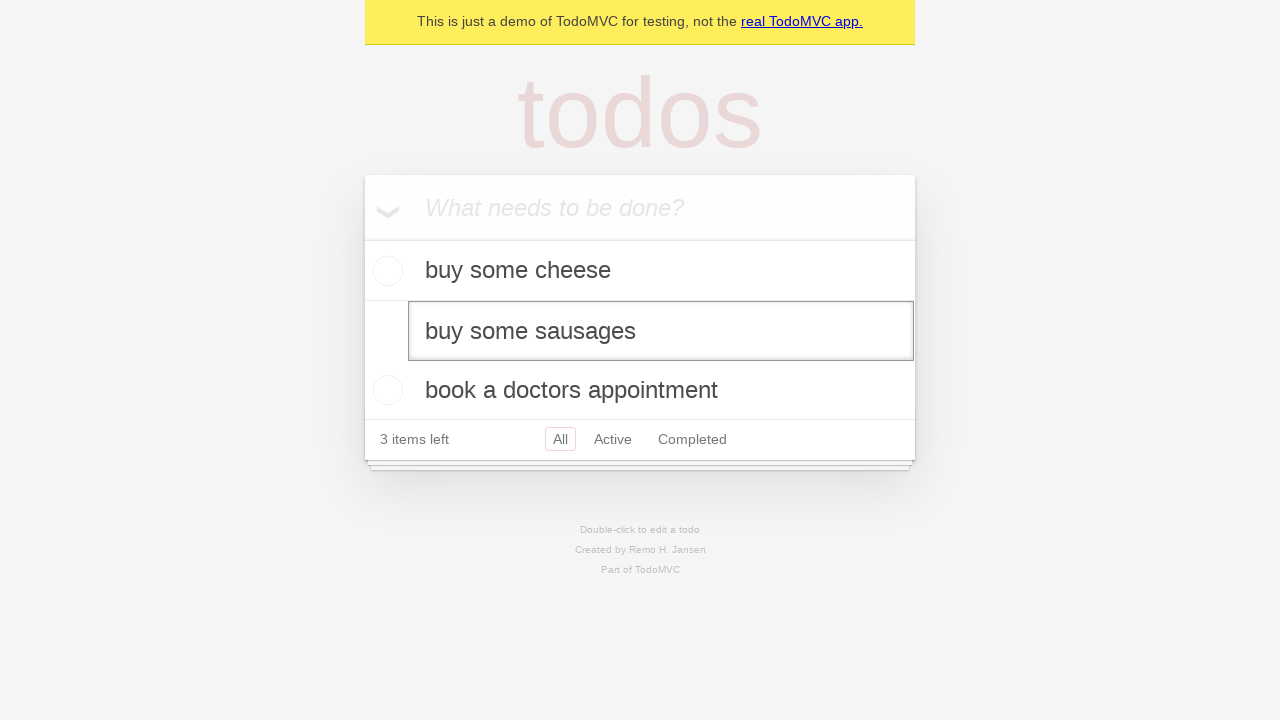

Pressed Enter to save edited todo item on internal:testid=[data-testid="todo-item"s] >> nth=1 >> internal:role=textbox[nam
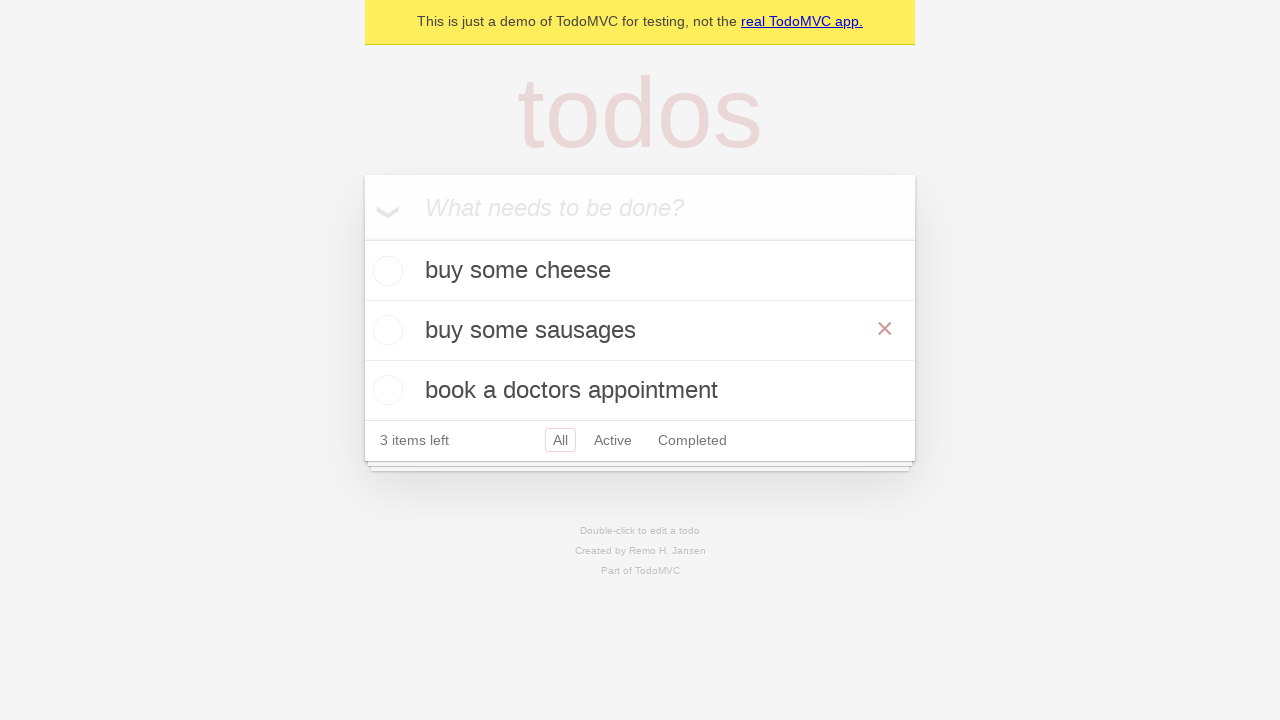

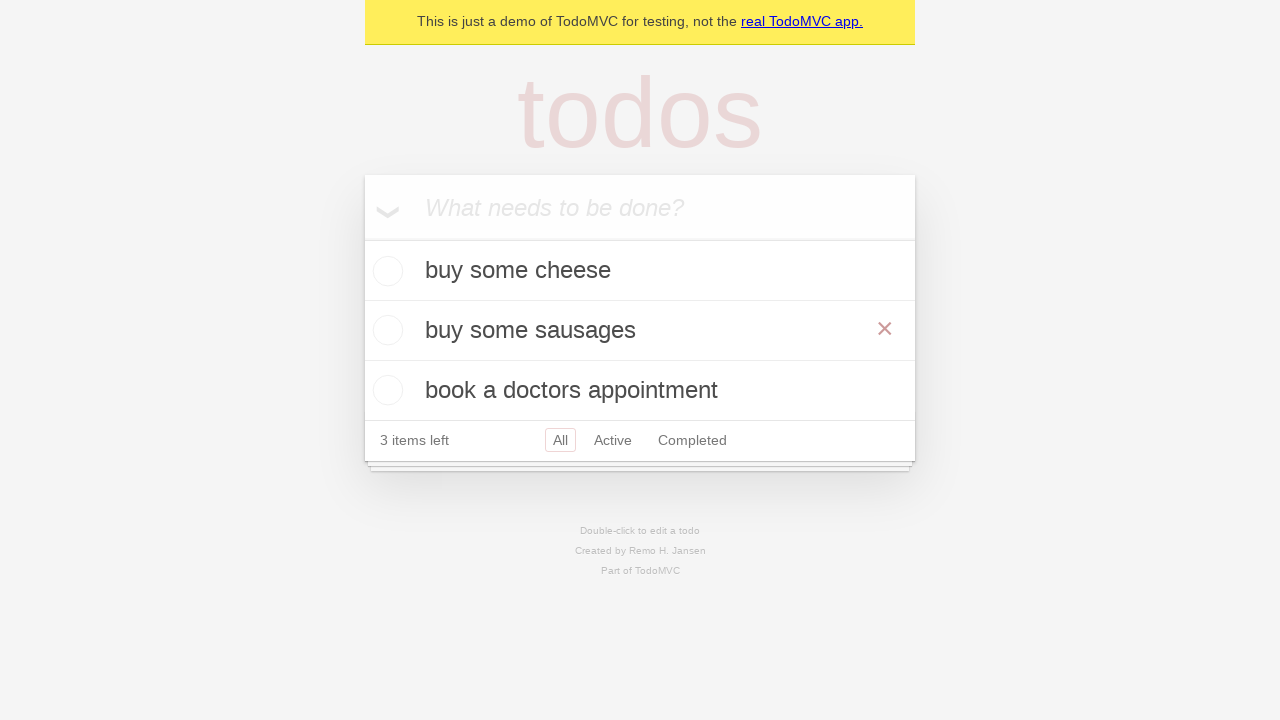